Tests a multi-step form flow by calculating a number mathematically, clicking a link with that number as text, filling out a personal information form (first name, last name, city, country), and submitting it.

Starting URL: http://suninjuly.github.io/find_link_text

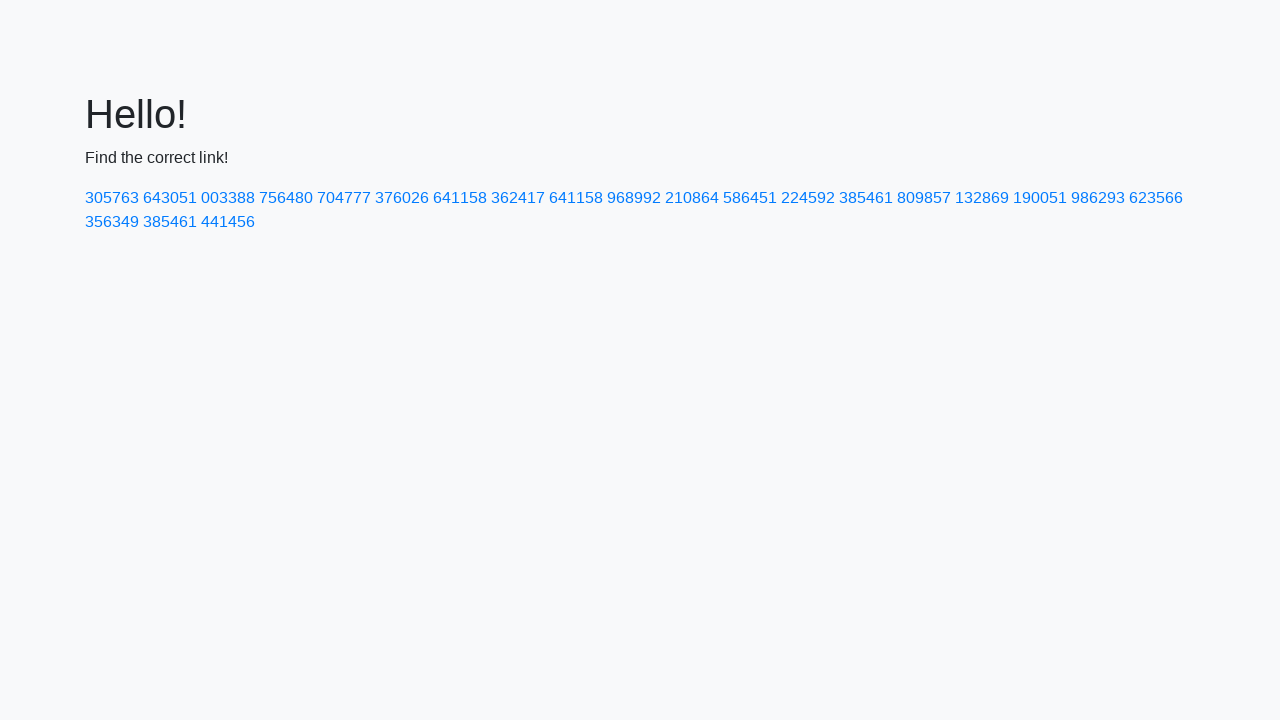

Calculated link text number using mathematical formula
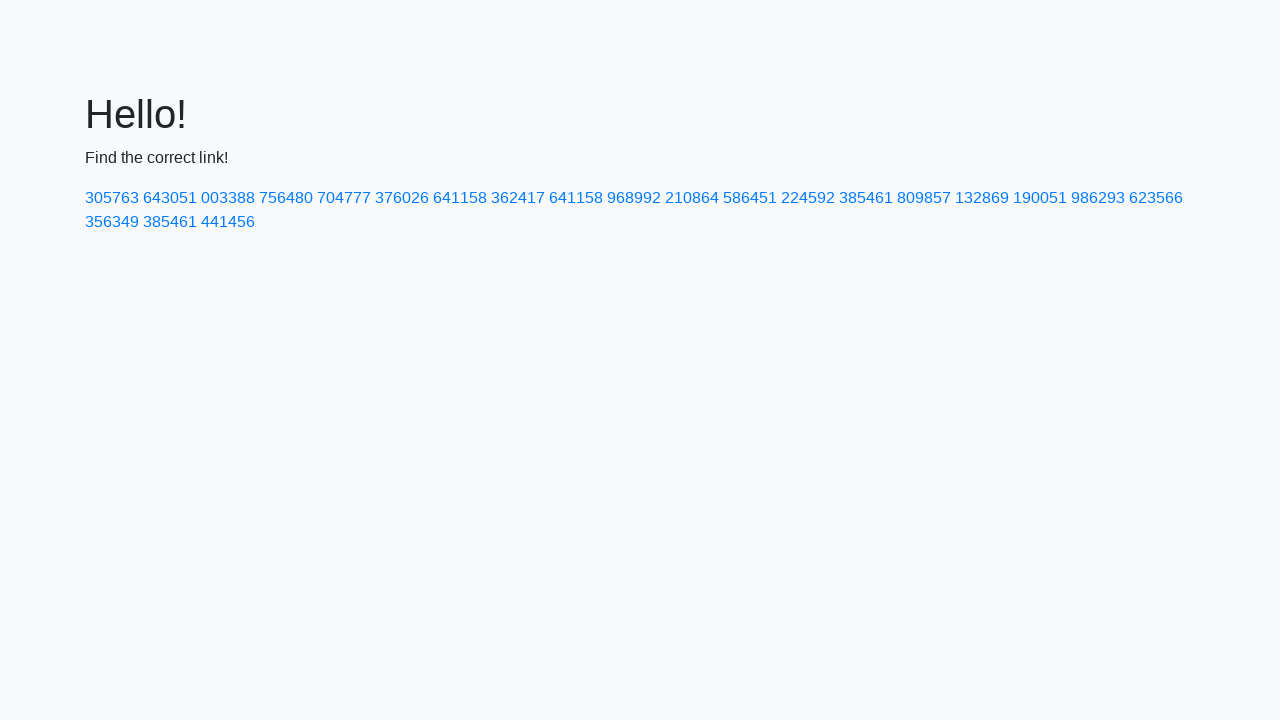

Clicked link with text '224592' at (808, 198) on text=224592
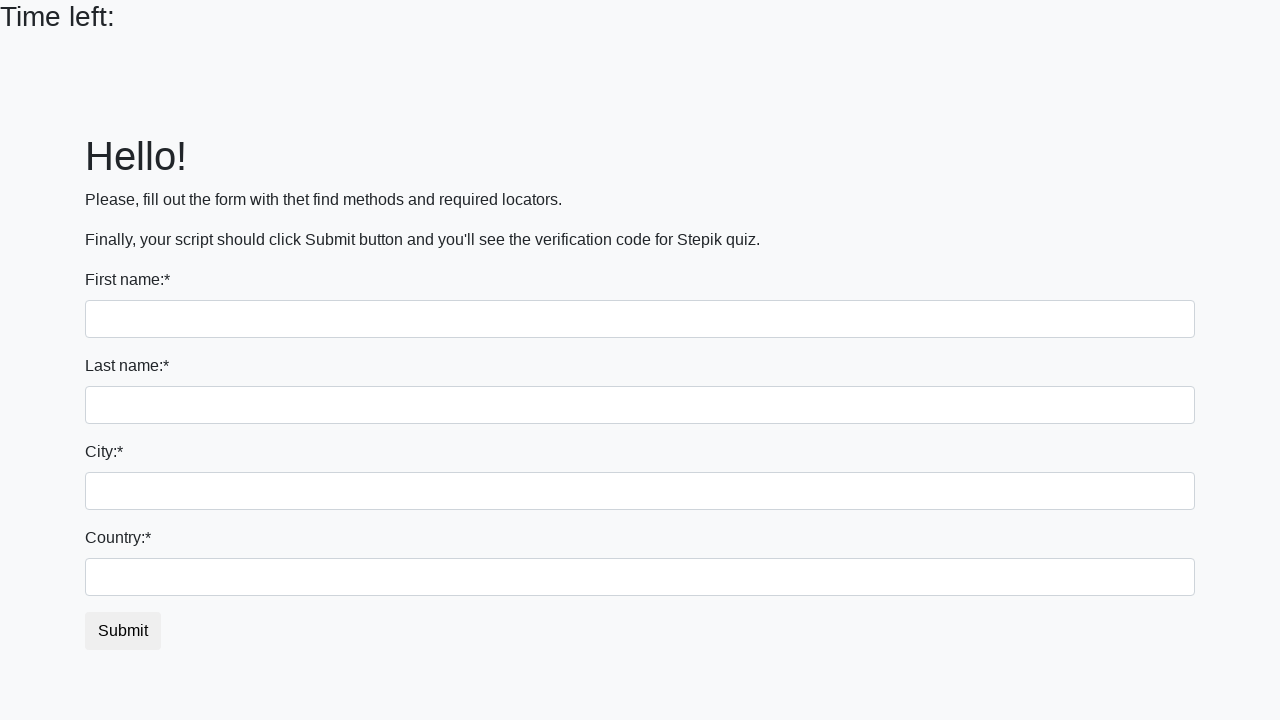

Filled first name field with 'Ivan' on input[name='first_name']
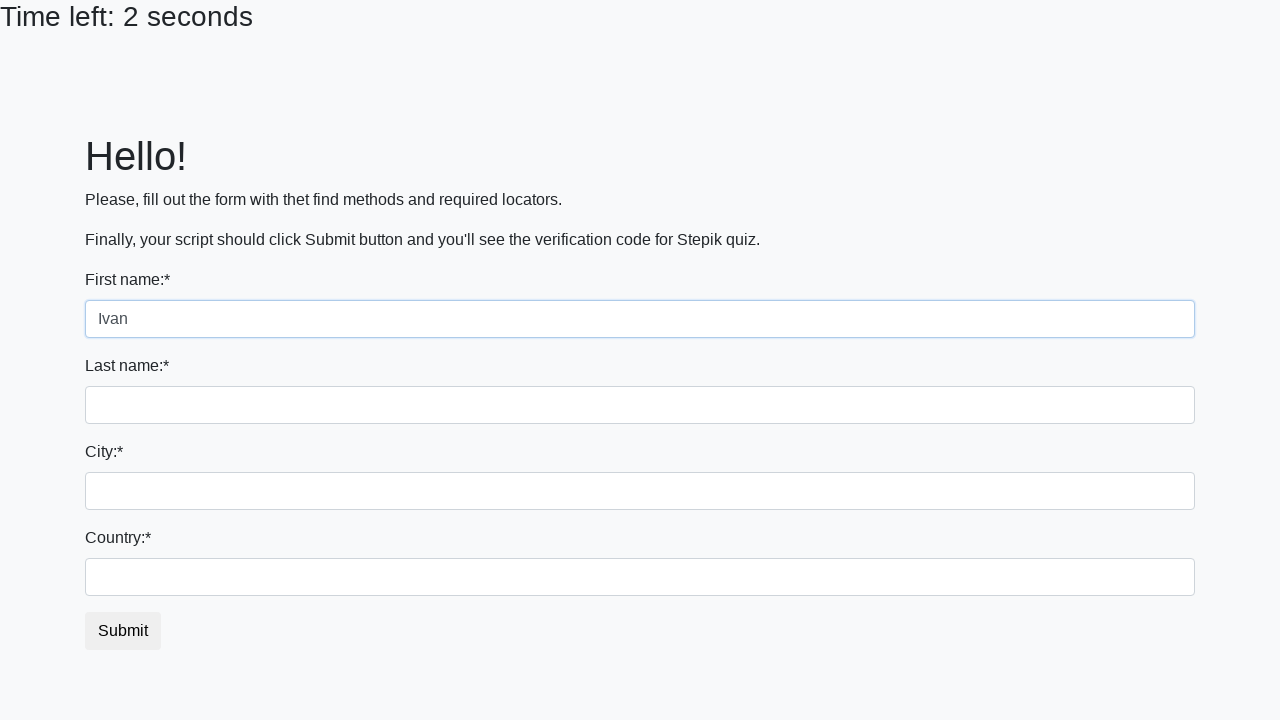

Filled last name field with 'Petrov' on input[name='last_name']
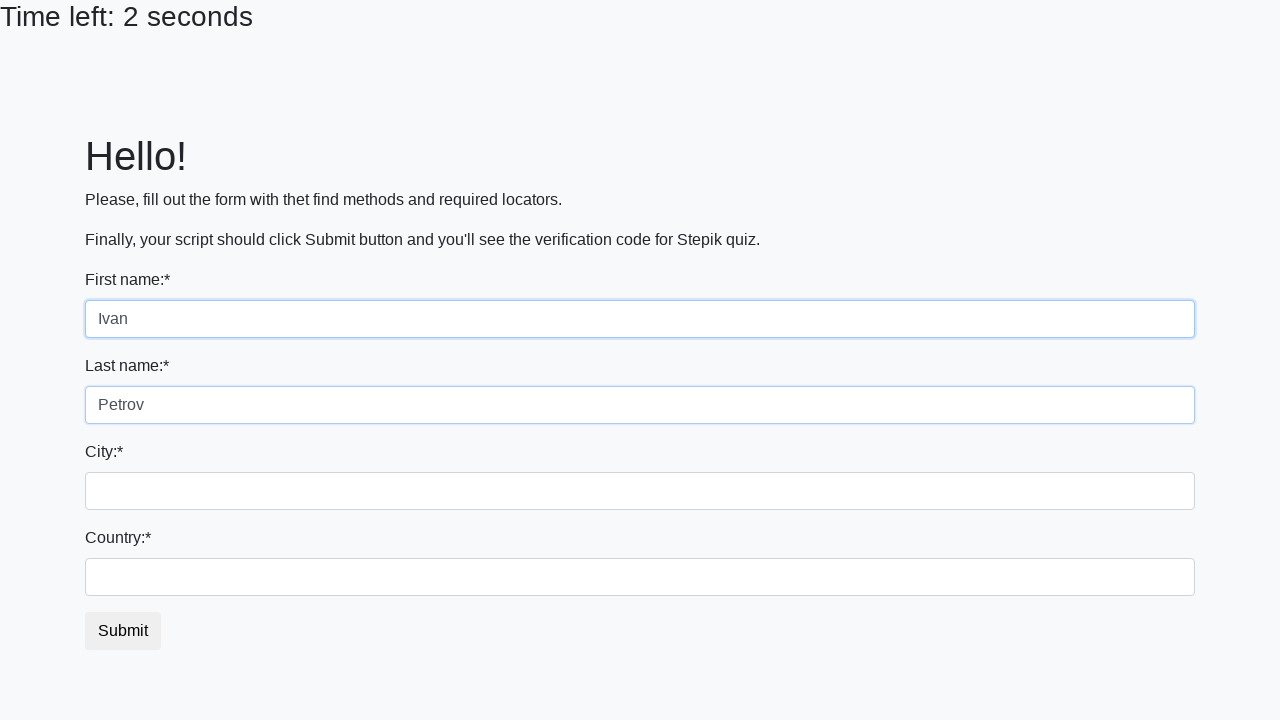

Filled city field with 'Smolensk' on .city
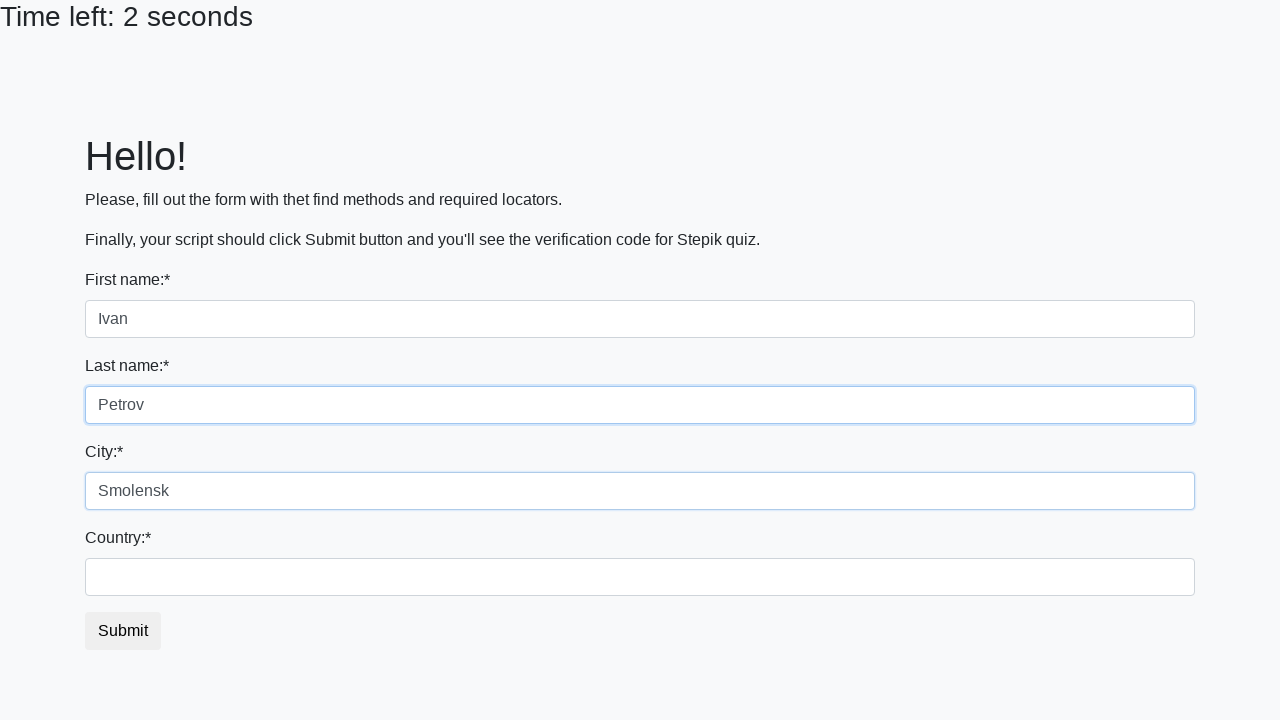

Filled country field with 'Russia' on #country
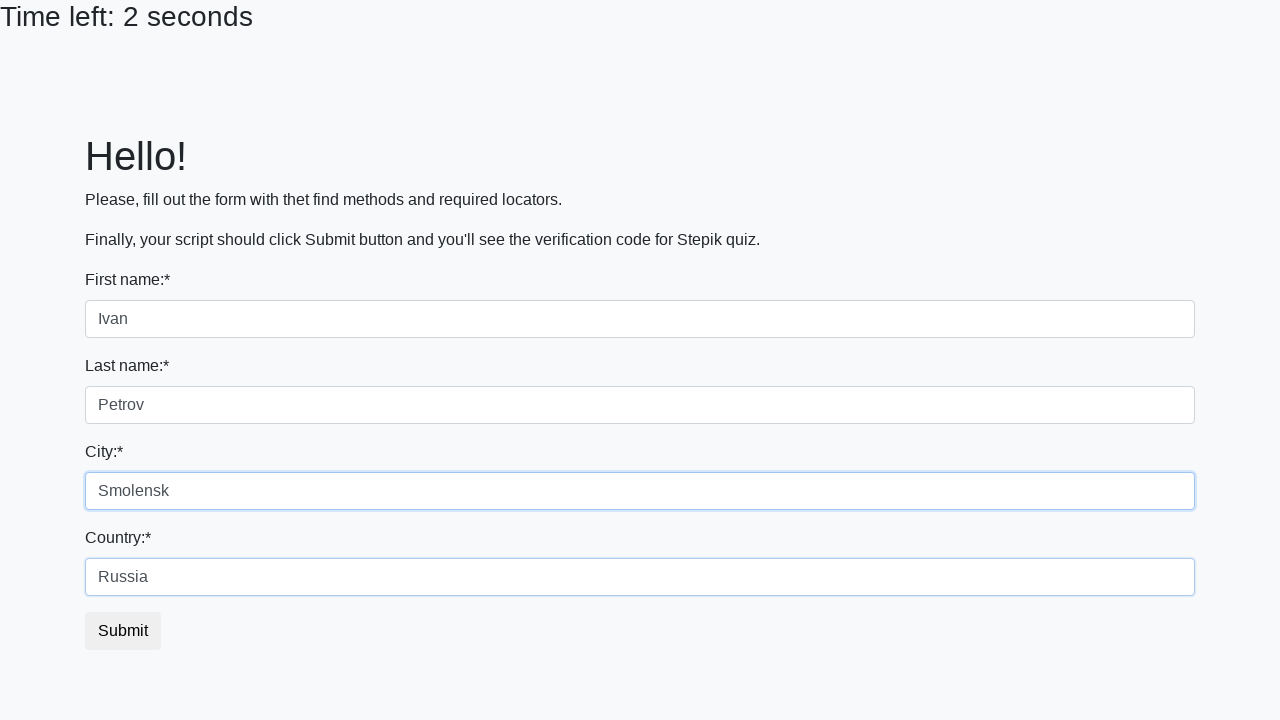

Clicked submit button to submit the form at (123, 631) on button.btn
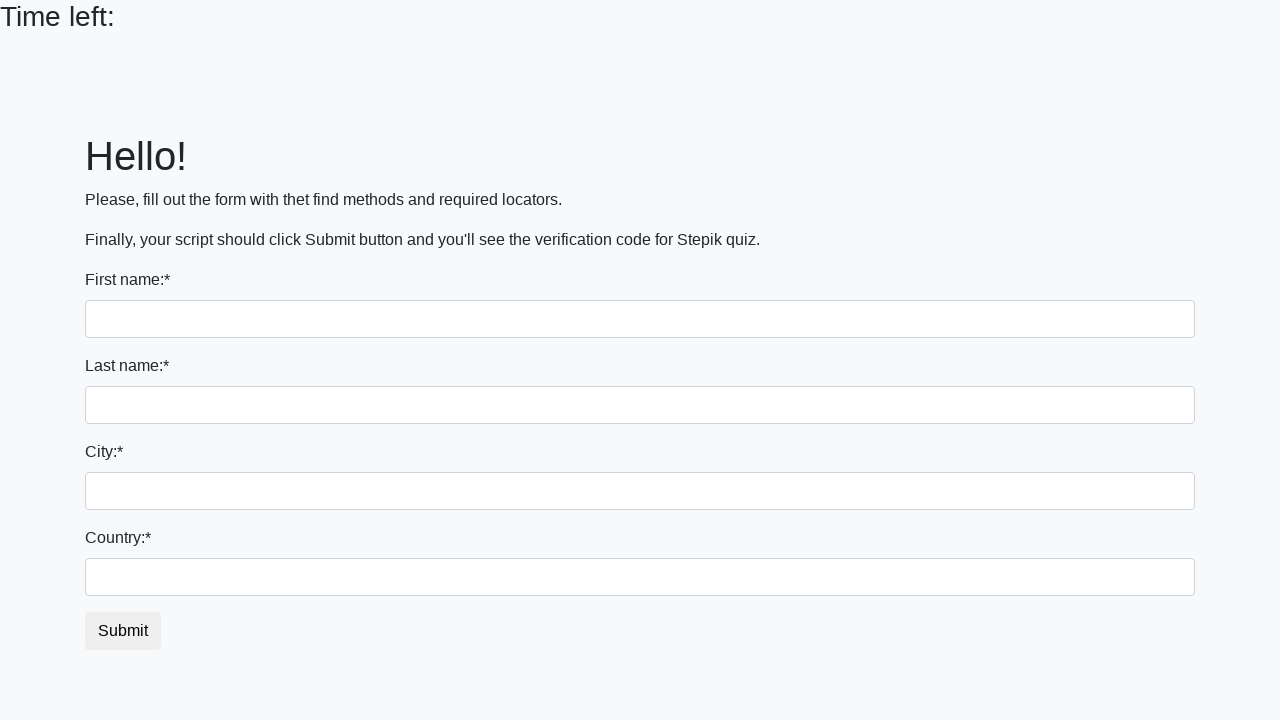

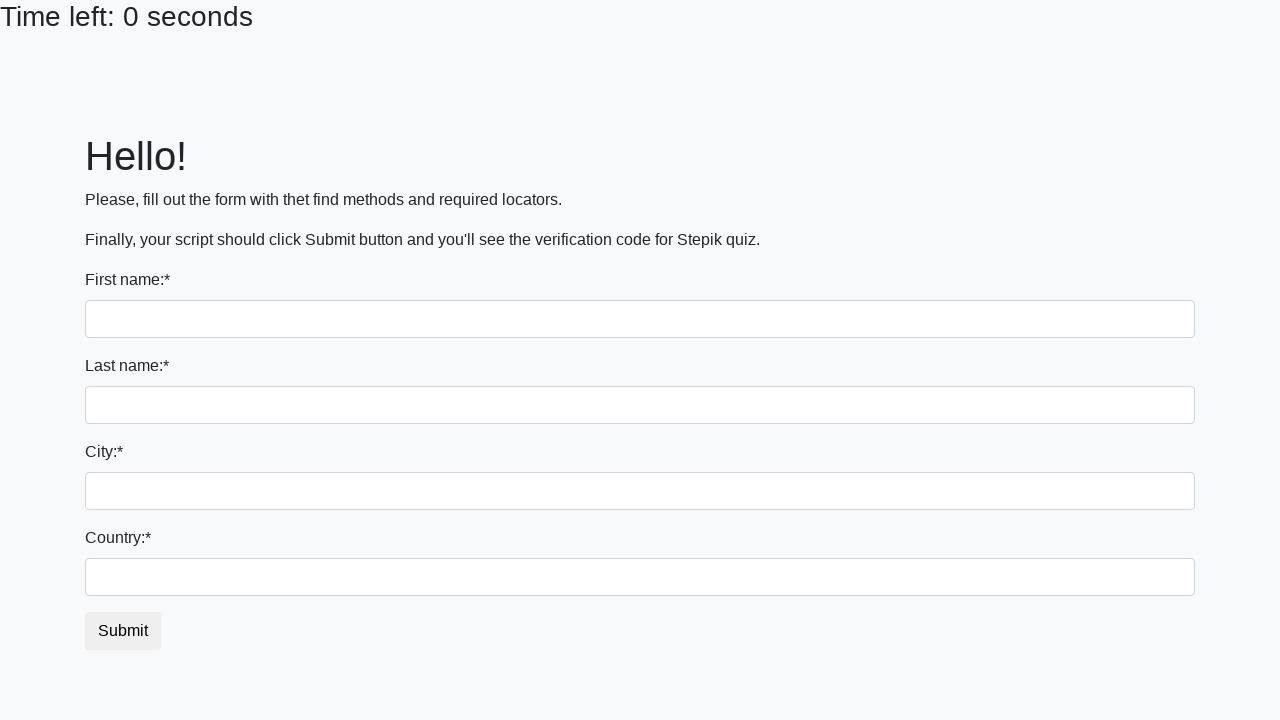